Navigates through three different websites in sequence: CodersLab, MyStore TestLab, and Hotel TestLab

Starting URL: https://coderslab.pl/pl

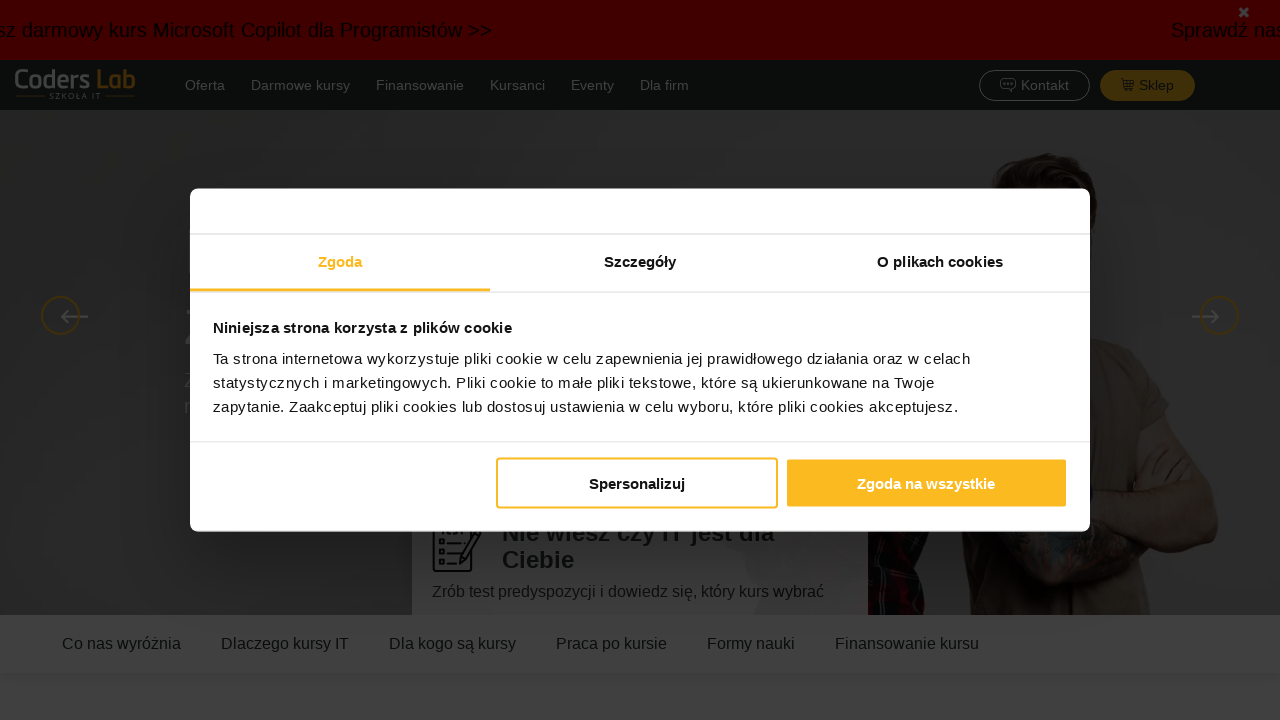

Navigated to MyStore TestLab
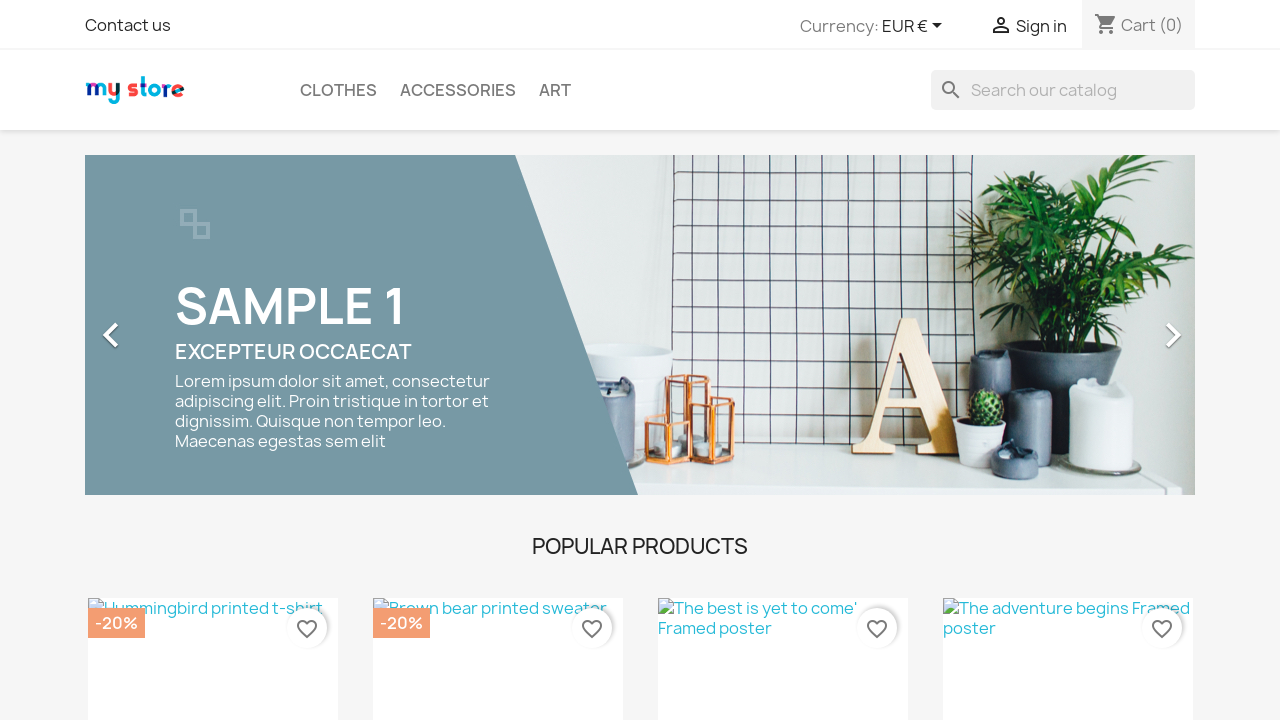

Navigated to Hotel TestLab
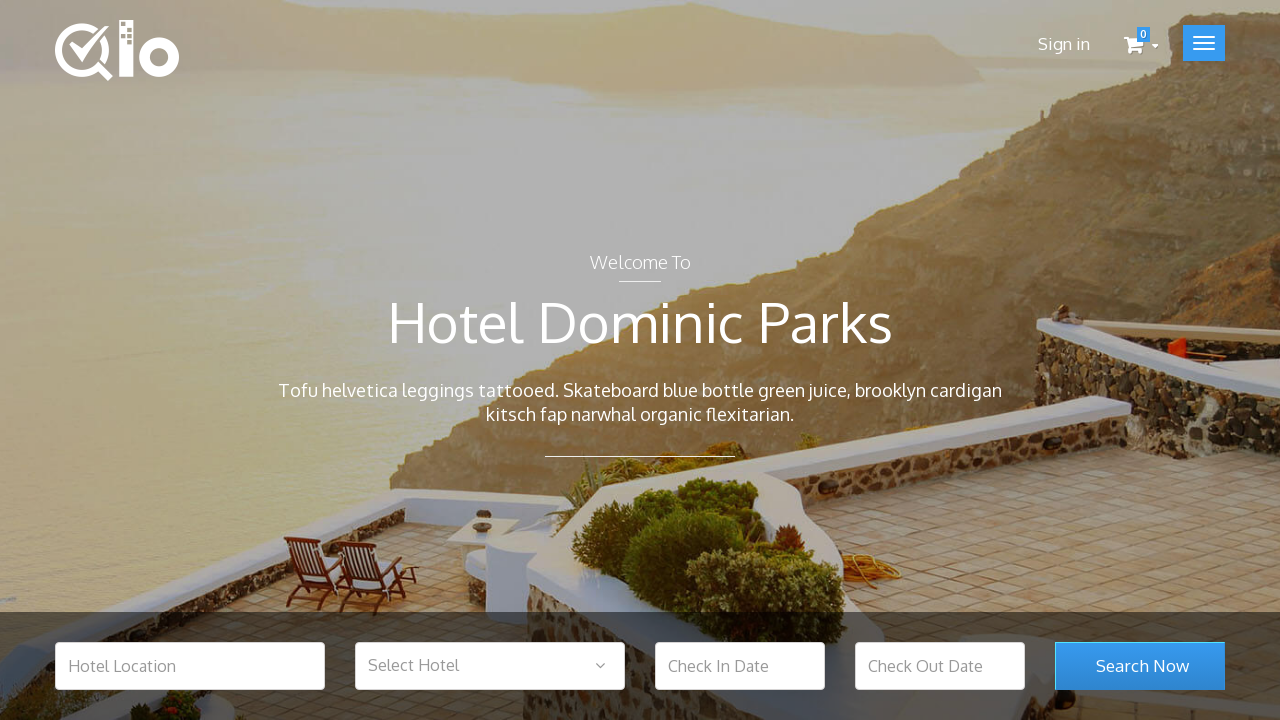

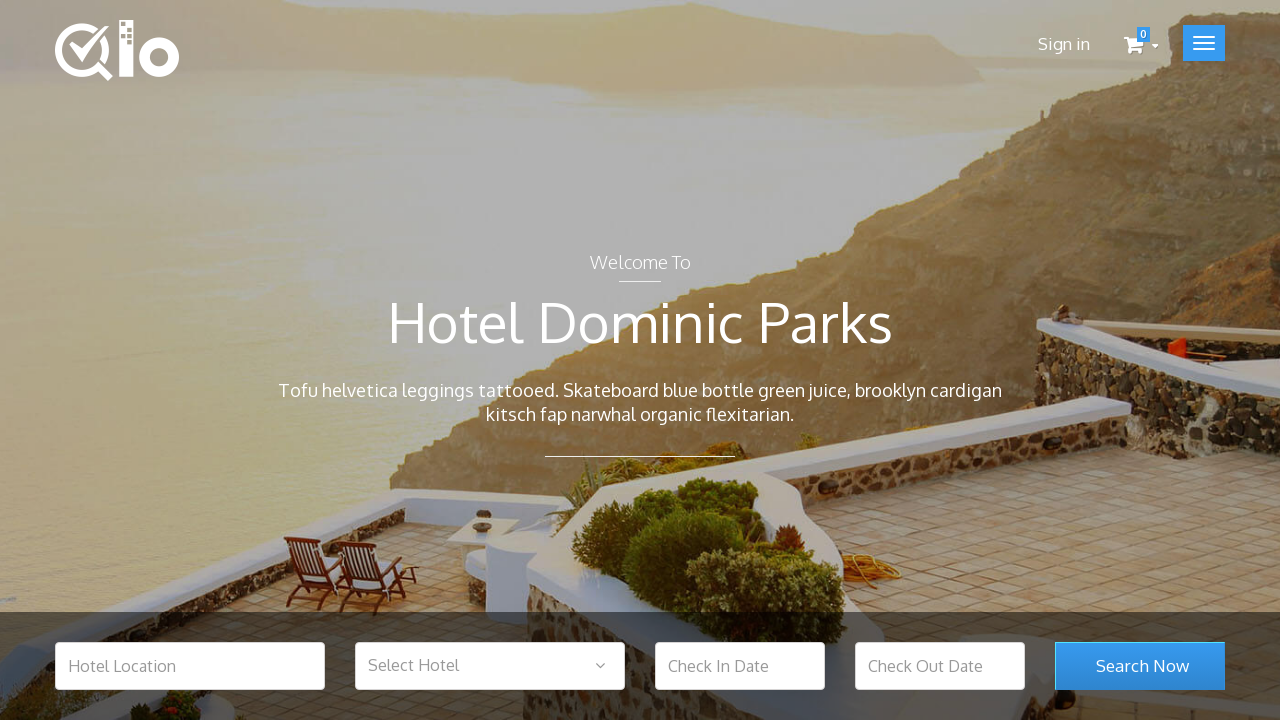